Tests Python.org search functionality by searching for "pycon" and verifying results are displayed

Starting URL: http://www.python.org

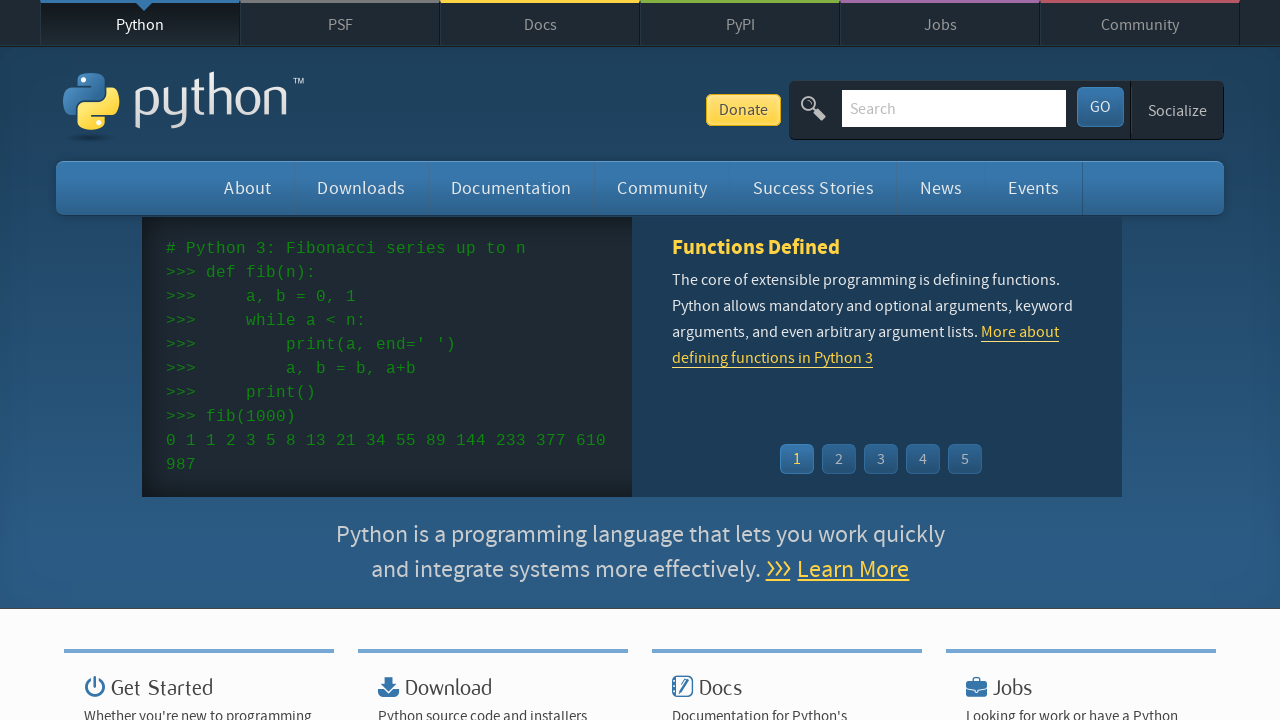

Located and cleared the search input field on input[name='q']
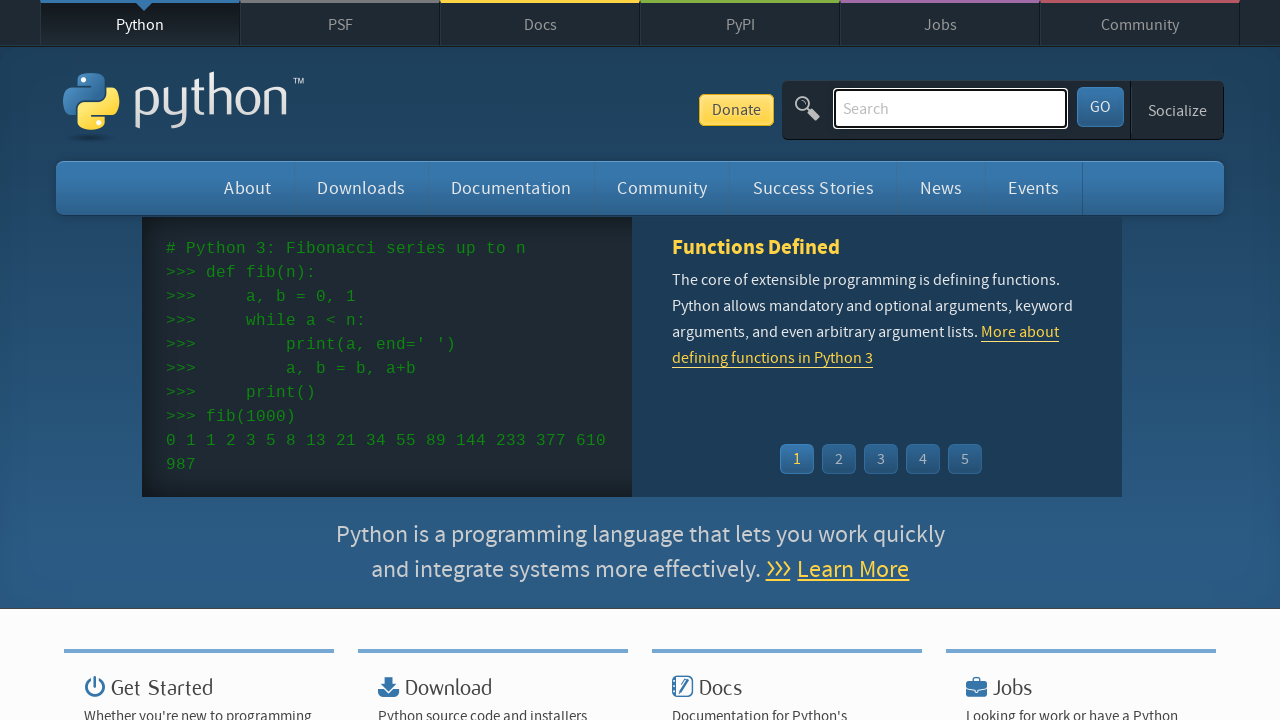

Filled search field with 'pycon' on input[name='q']
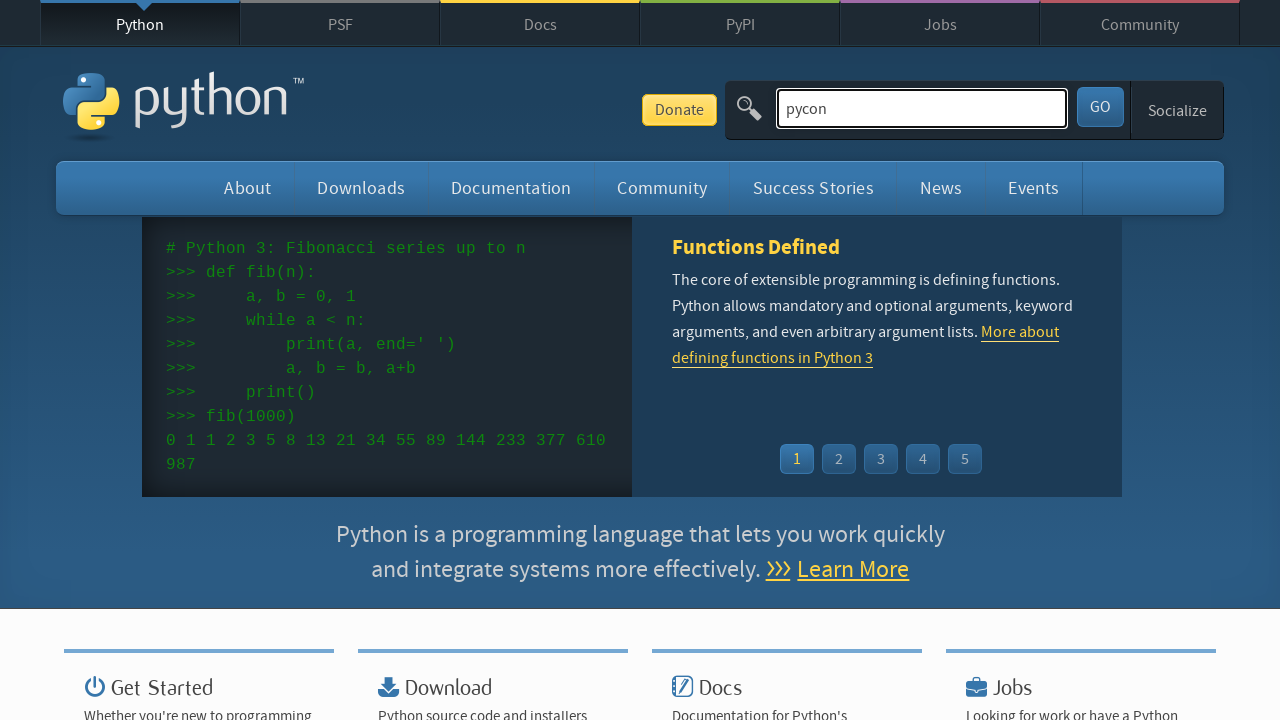

Pressed Enter to submit search query on input[name='q']
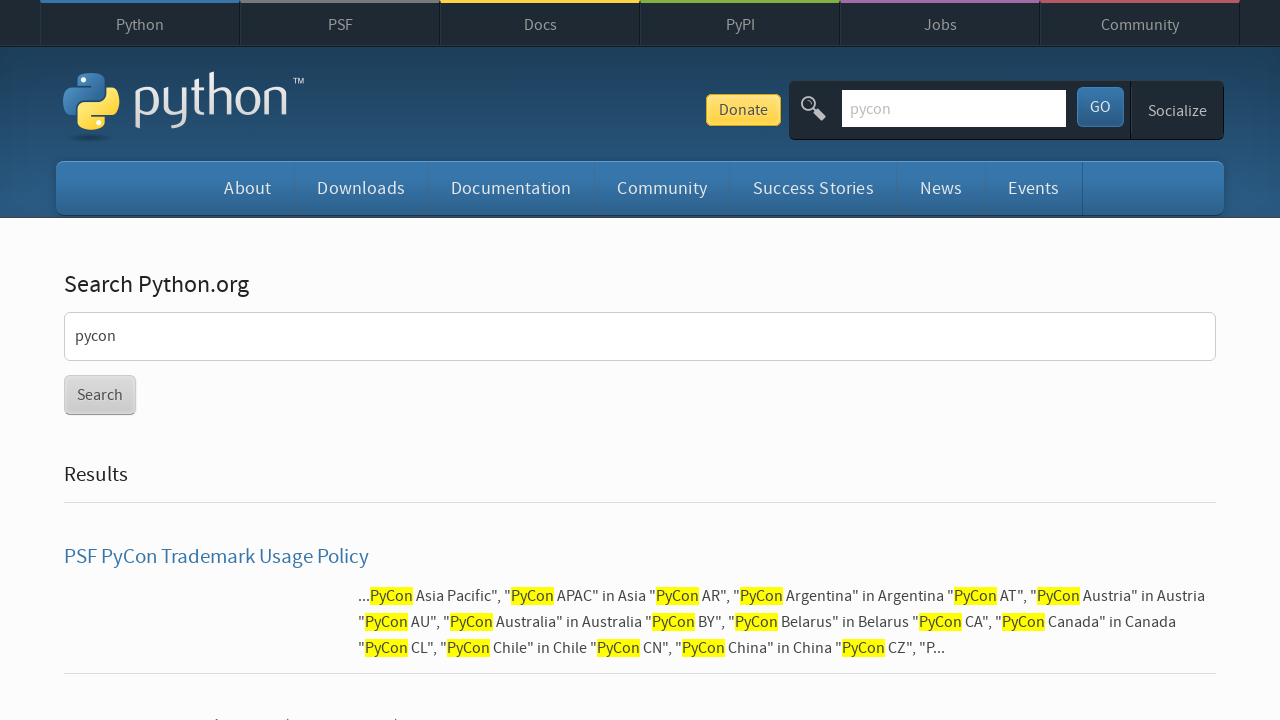

Search results page loaded and network idle
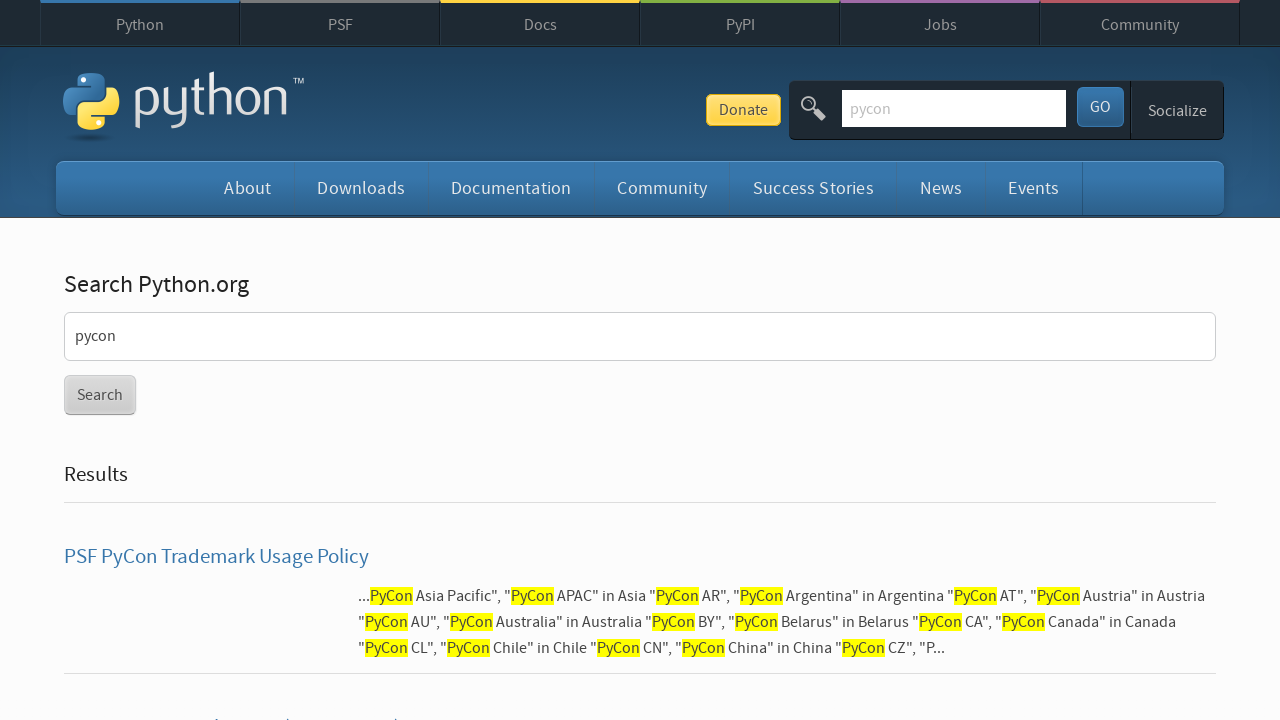

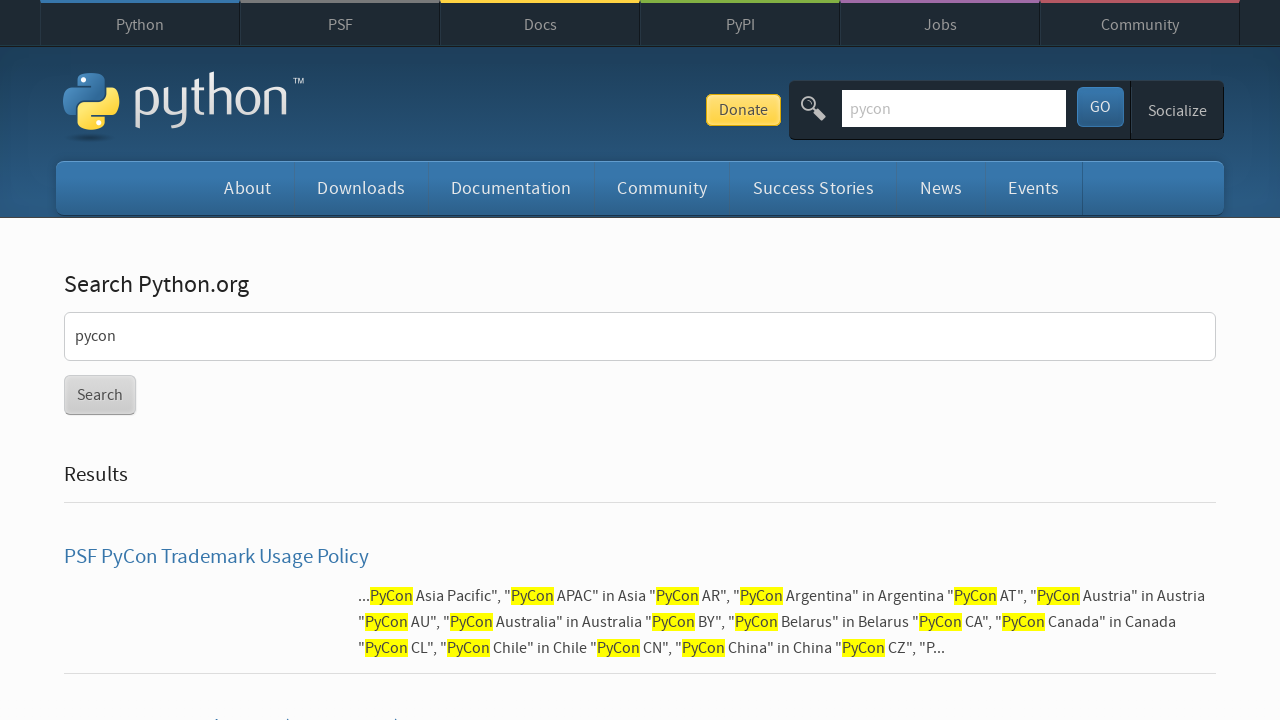